Tests infinite scrolling on Google Play Store movies page by repeatedly scrolling to the bottom until no new content loads

Starting URL: https://play.google.com/store/movies?hl=ko&gl=US

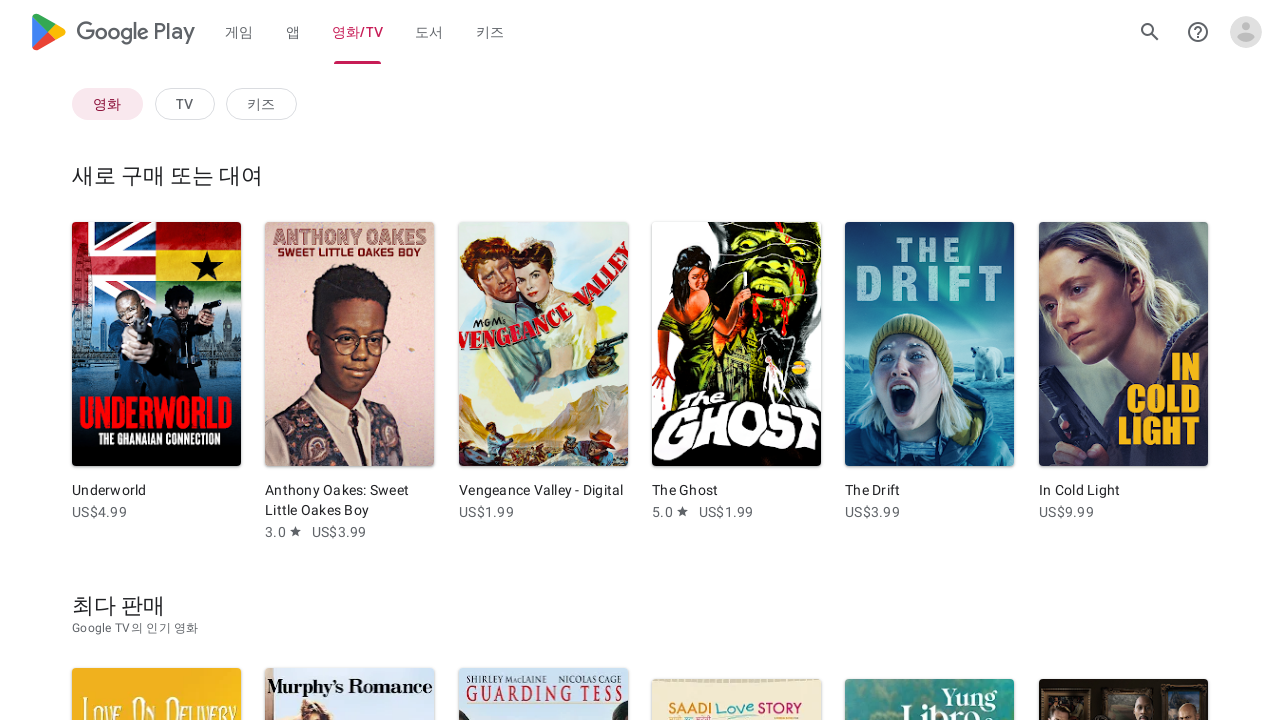

Retrieved initial page height
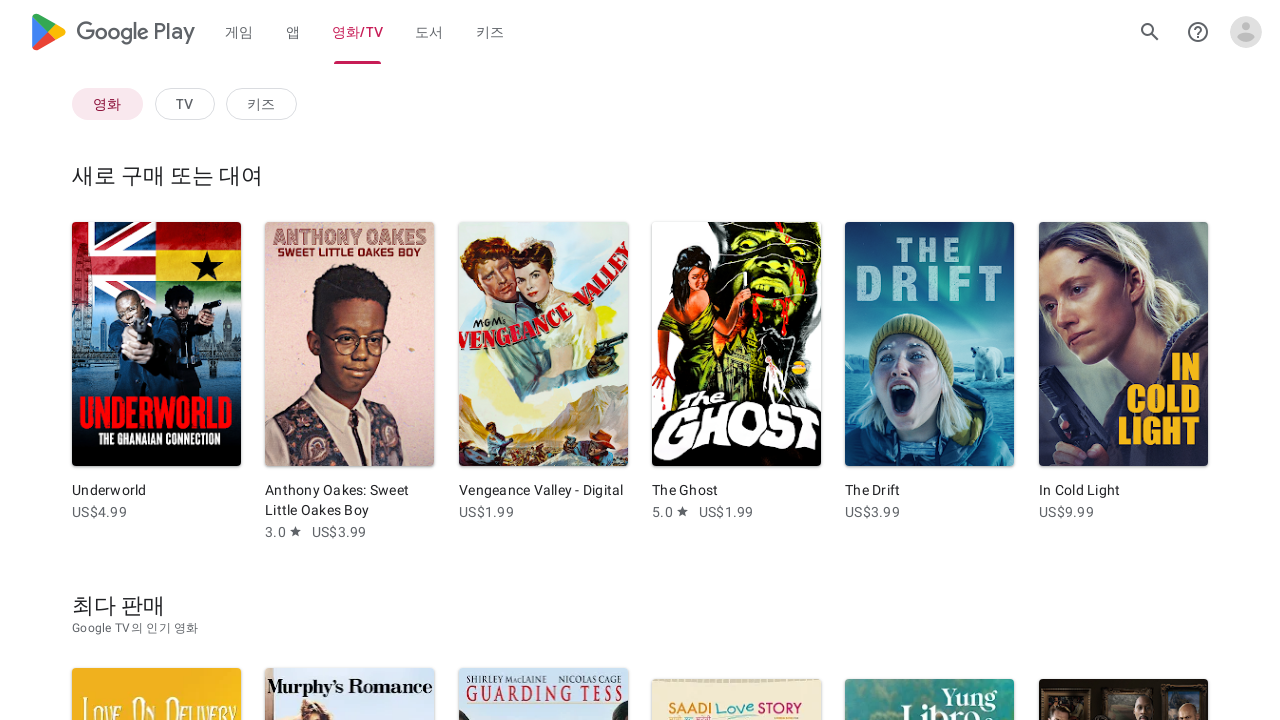

Scrolled to bottom of page (scroll 1/10)
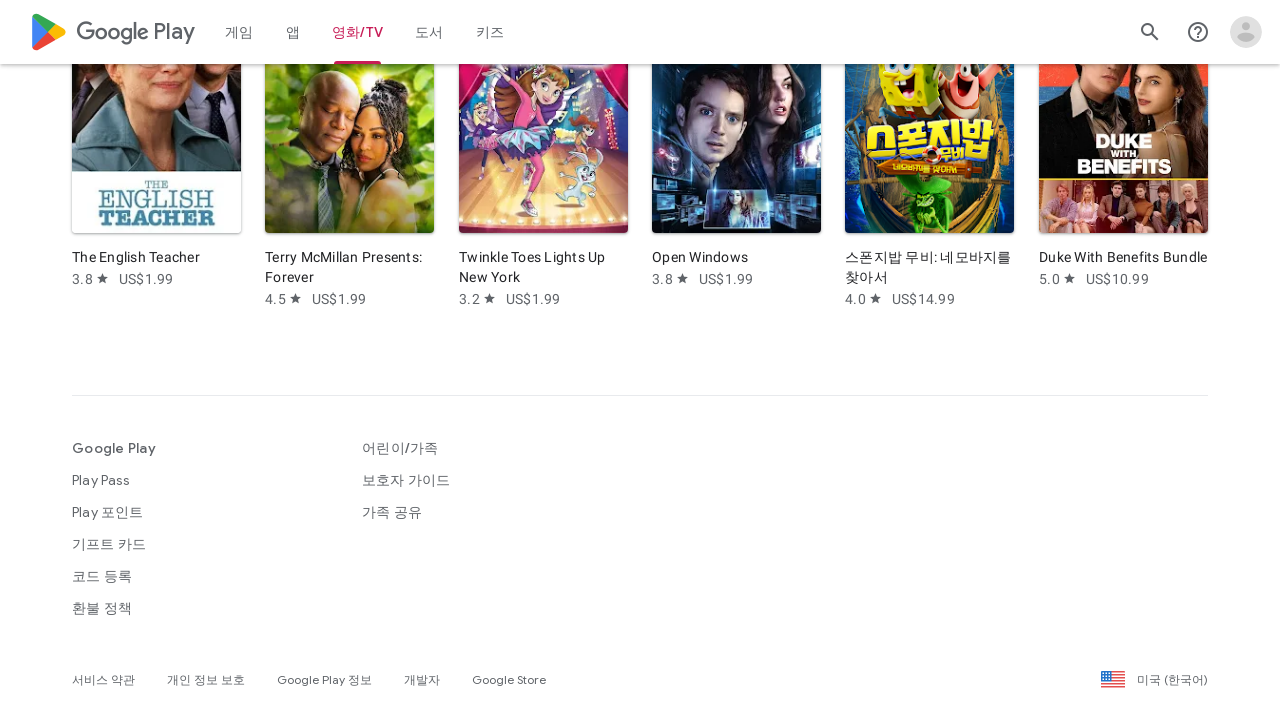

Waited 2 seconds for new content to load
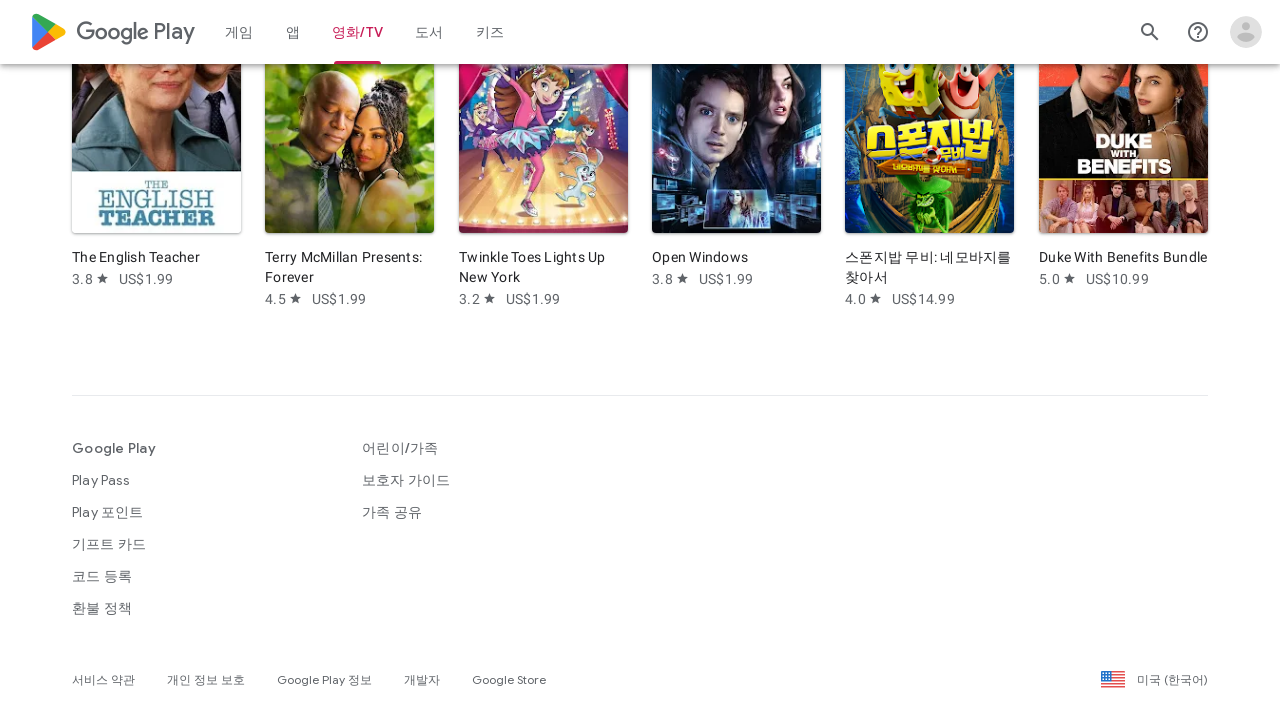

Retrieved current page height
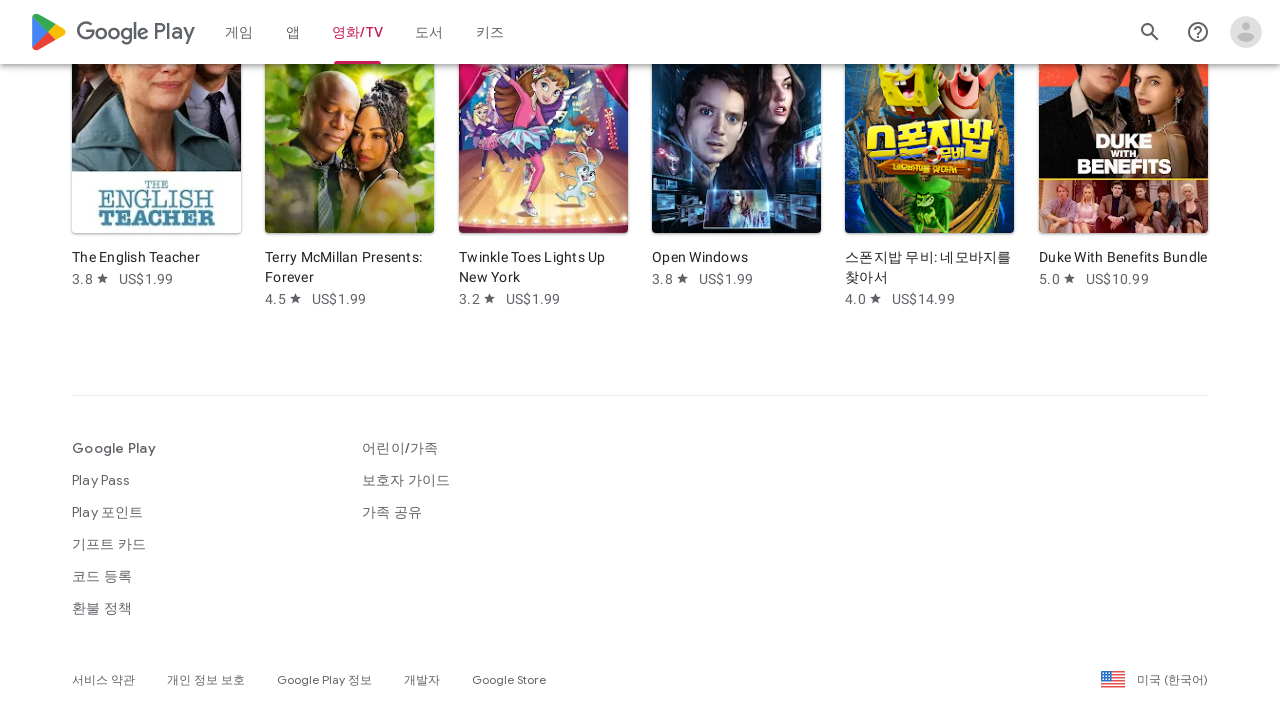

No new content loaded - infinite scroll reached end
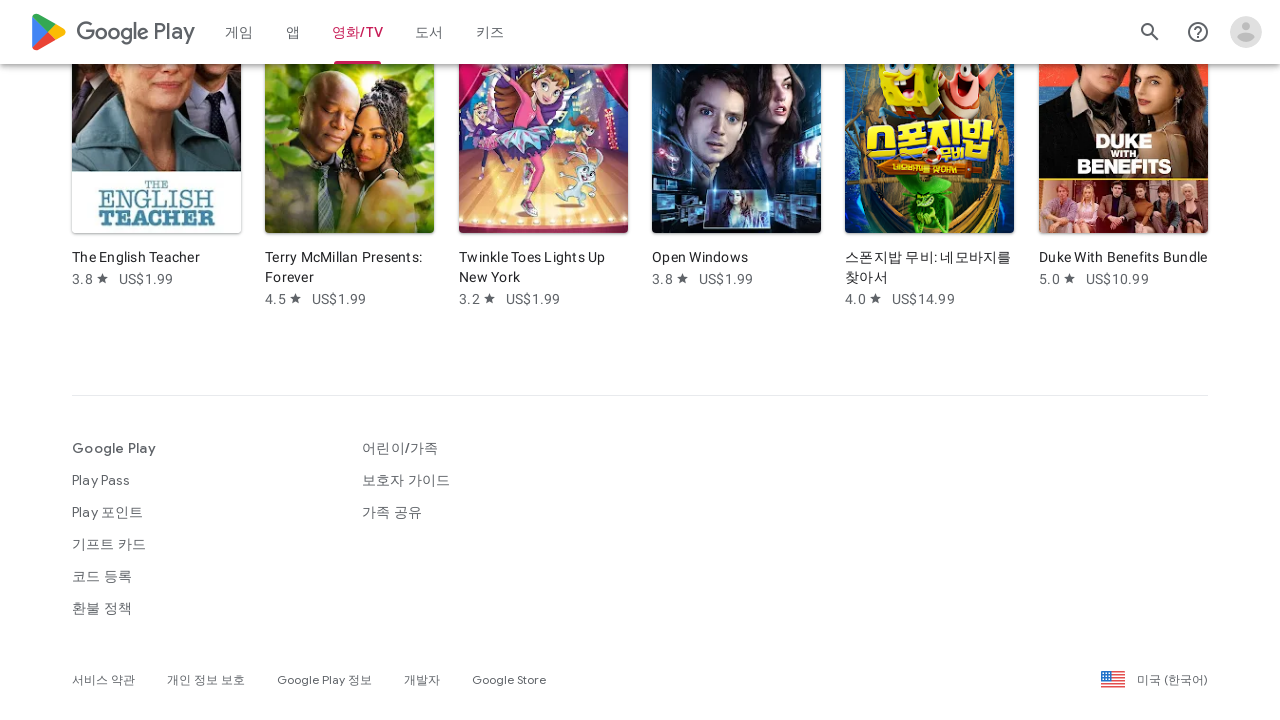

Verified movie content loaded on Google Play Store movies page
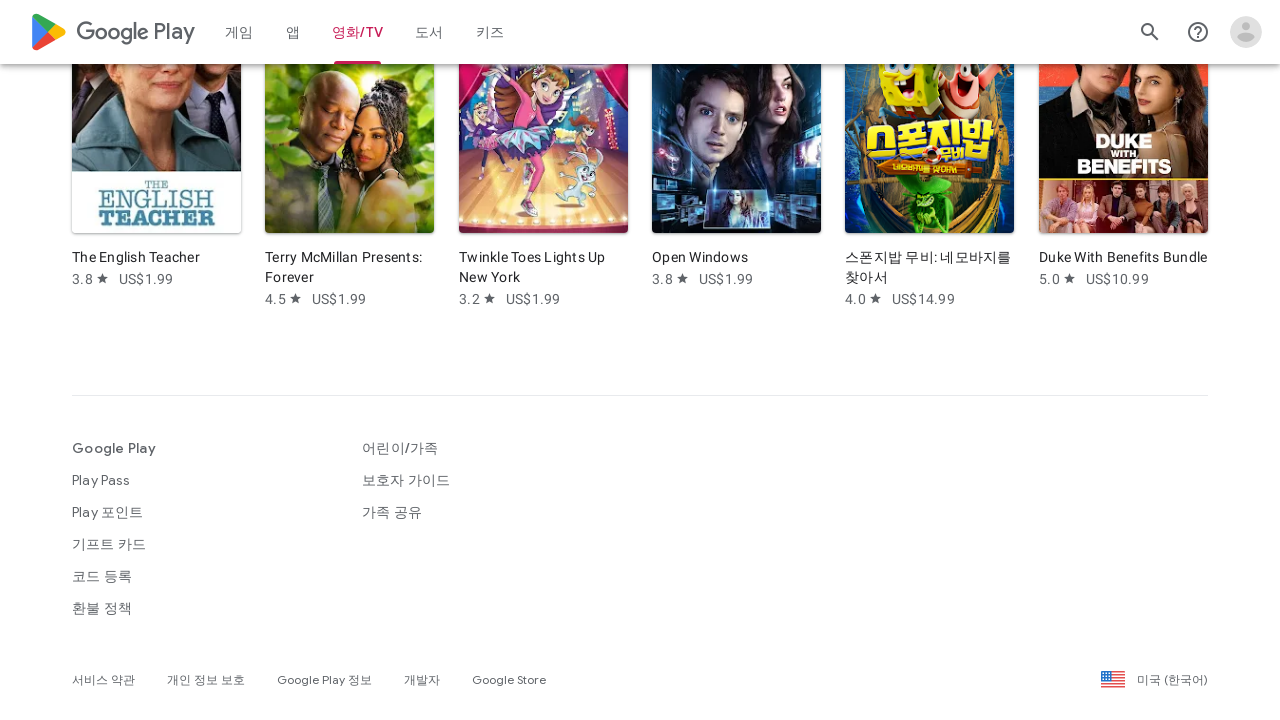

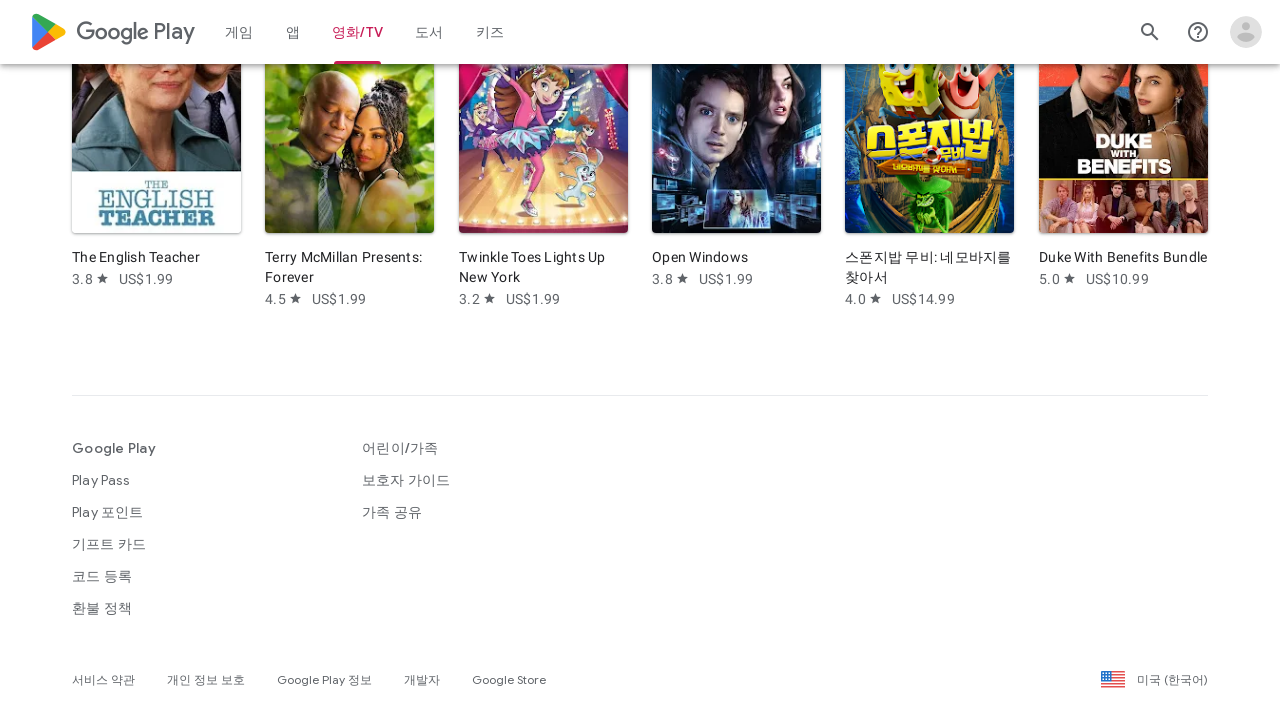